Tests closing an entry advertisement modal by waiting for the close button to appear and clicking it

Starting URL: https://the-internet.herokuapp.com/entry_ad

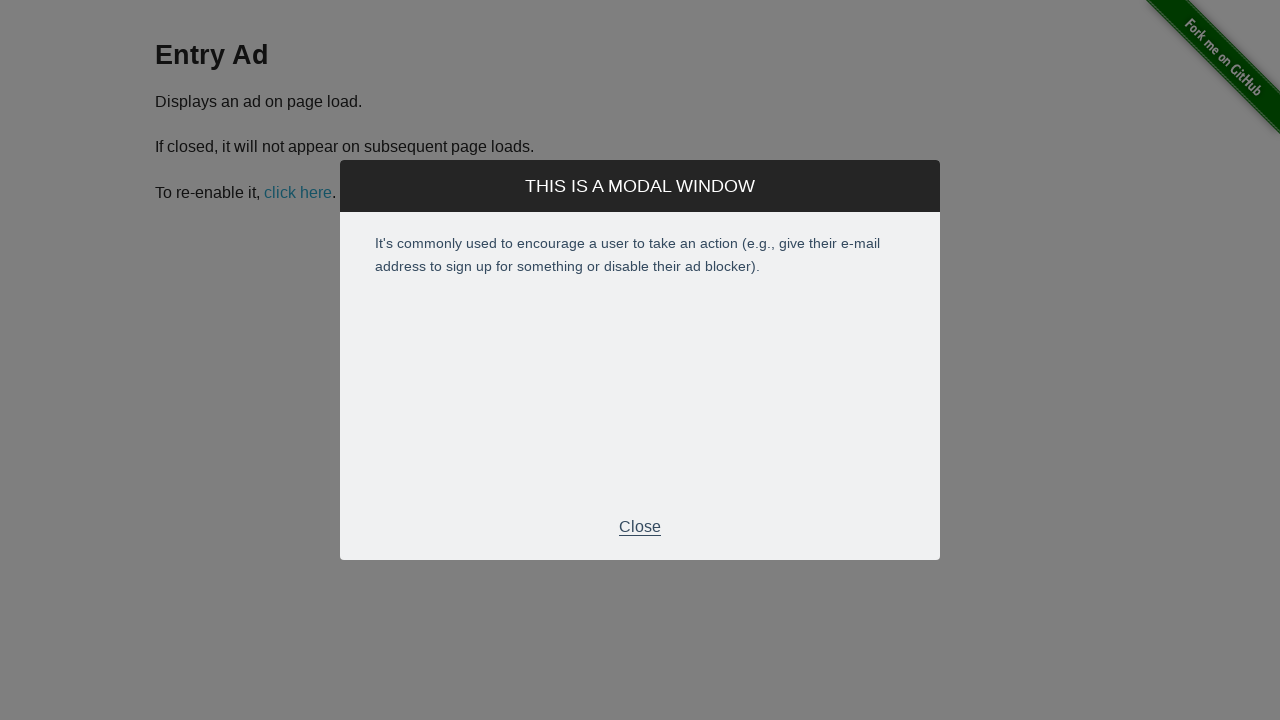

Waited for entry ad close button to appear
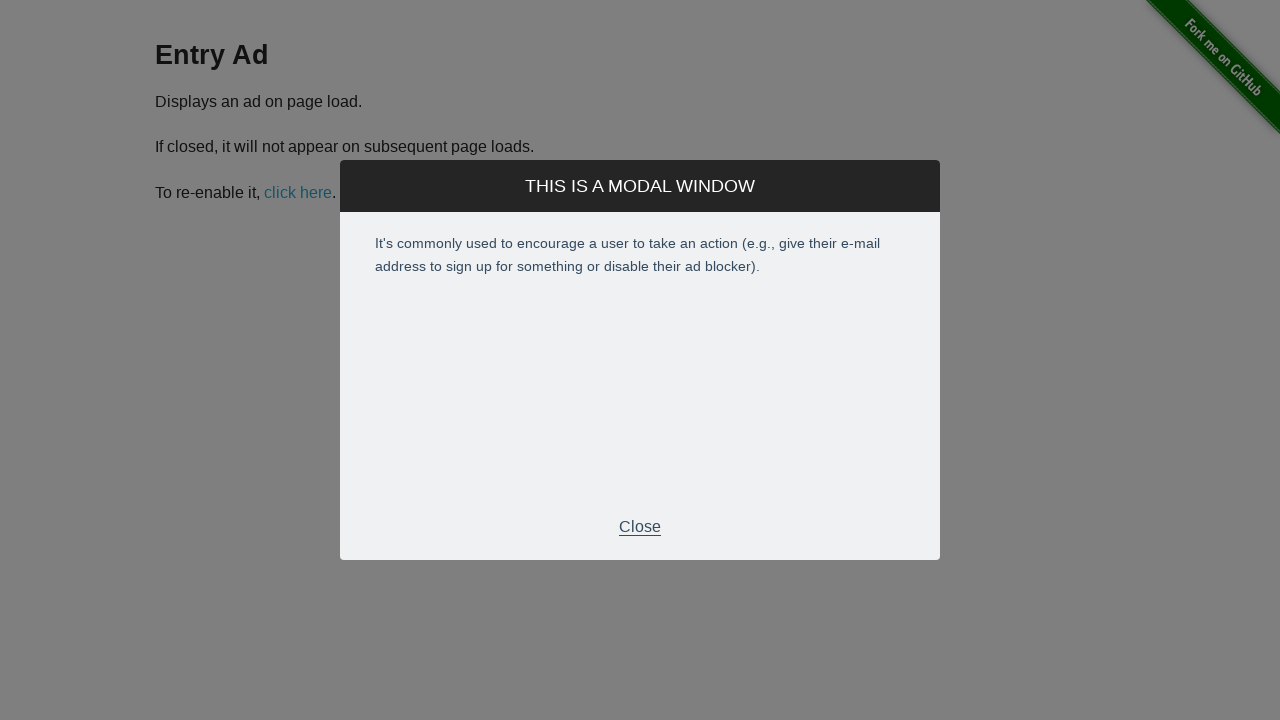

Clicked the close button to dismiss the entry advertisement modal at (640, 527) on xpath=//p[contains(text(),'Close')]
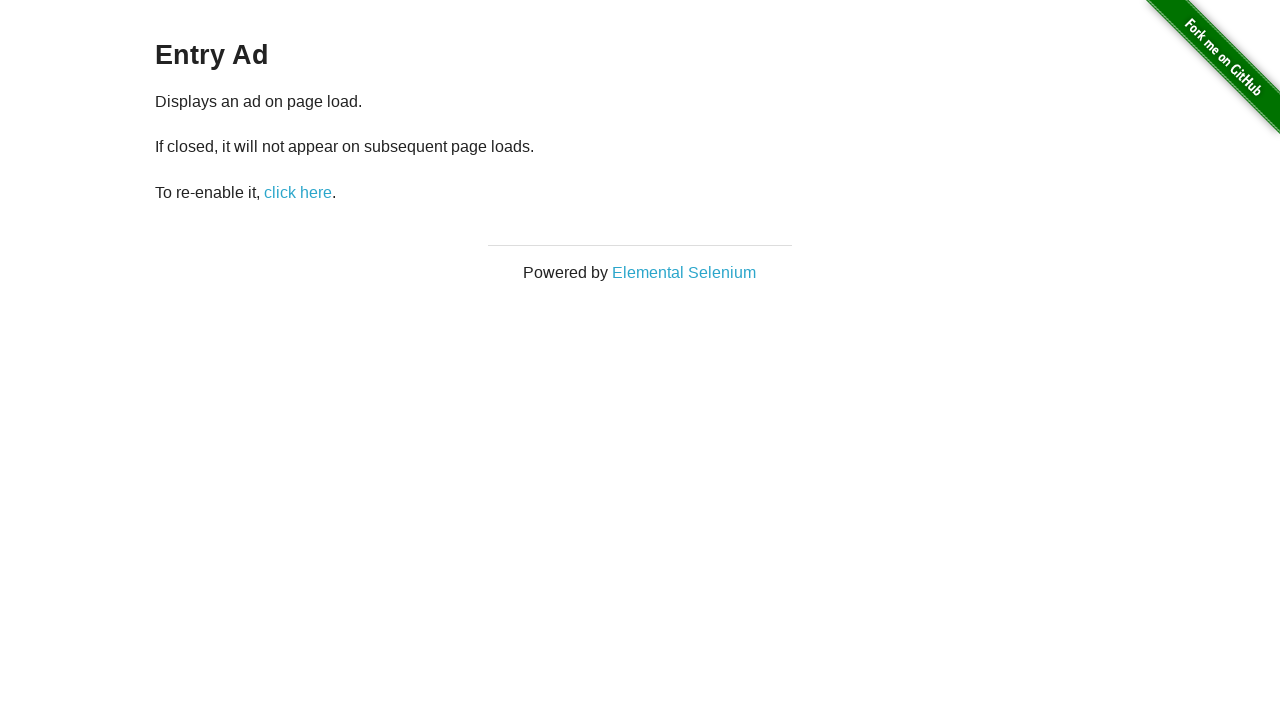

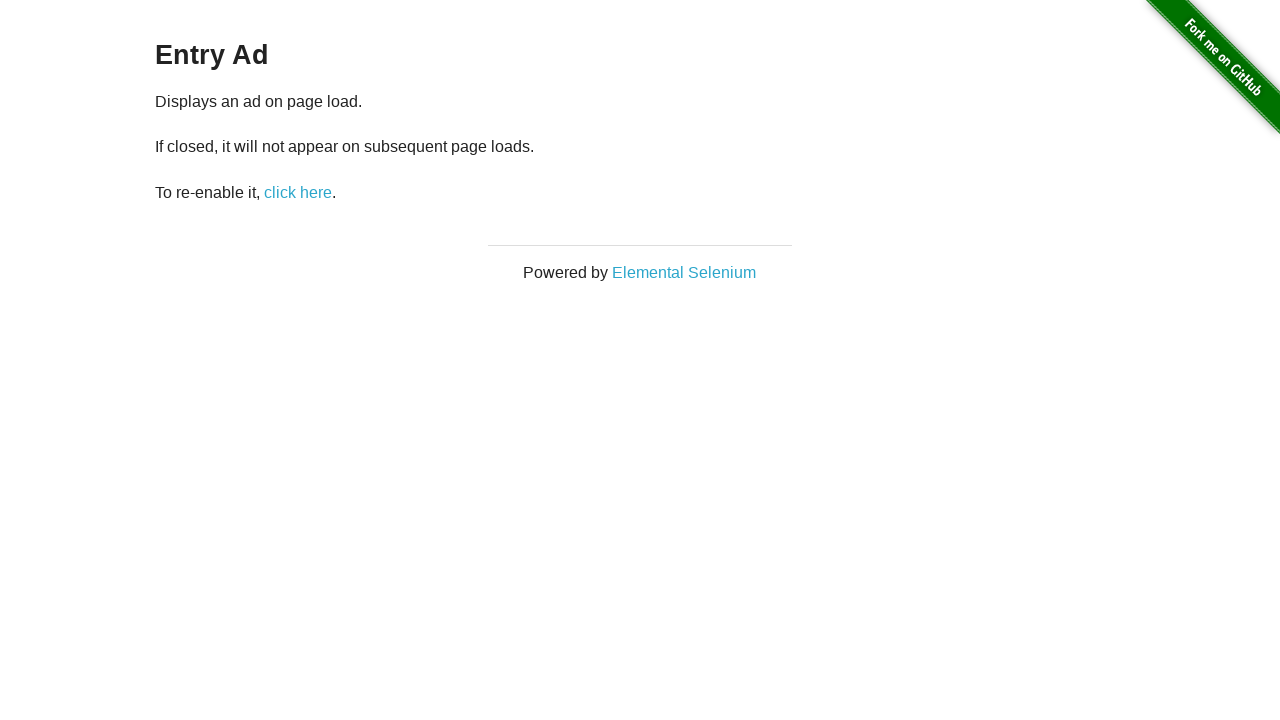